Tests right-click functionality on a start box, waits, then clicks reset button

Starting URL: https://skill-test.net/right-click-test

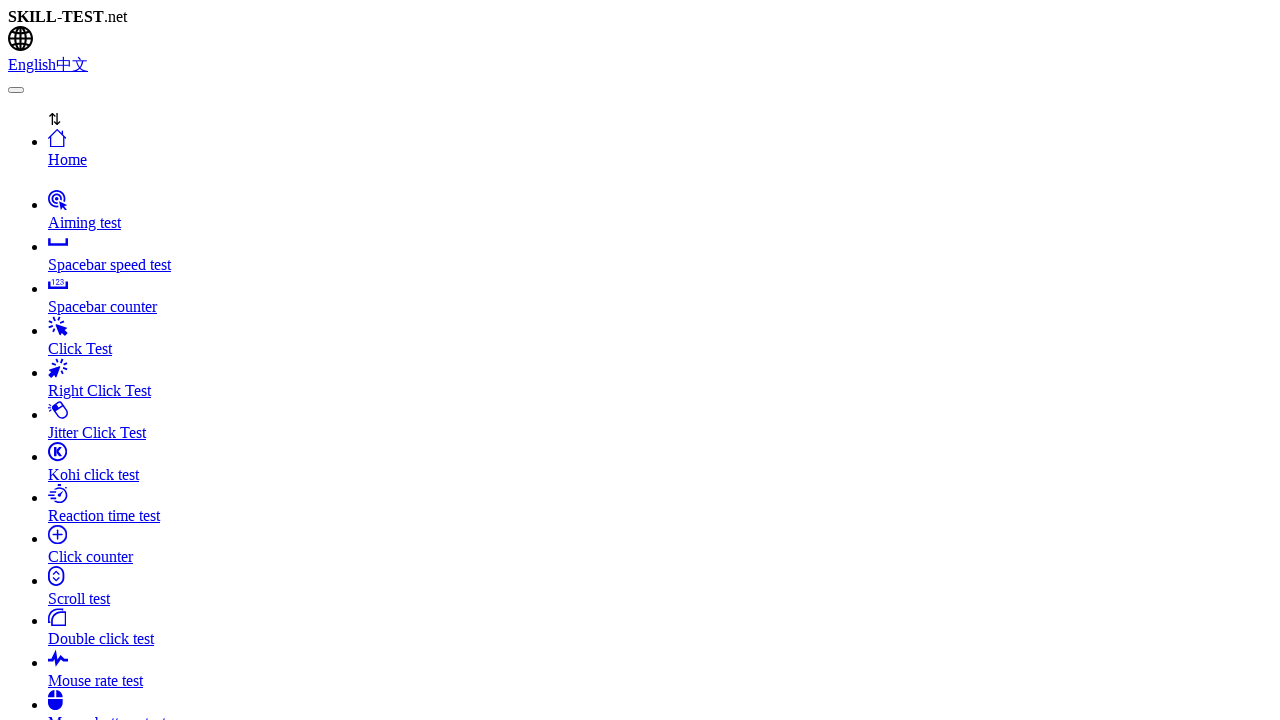

Located start button with id 'clicker'
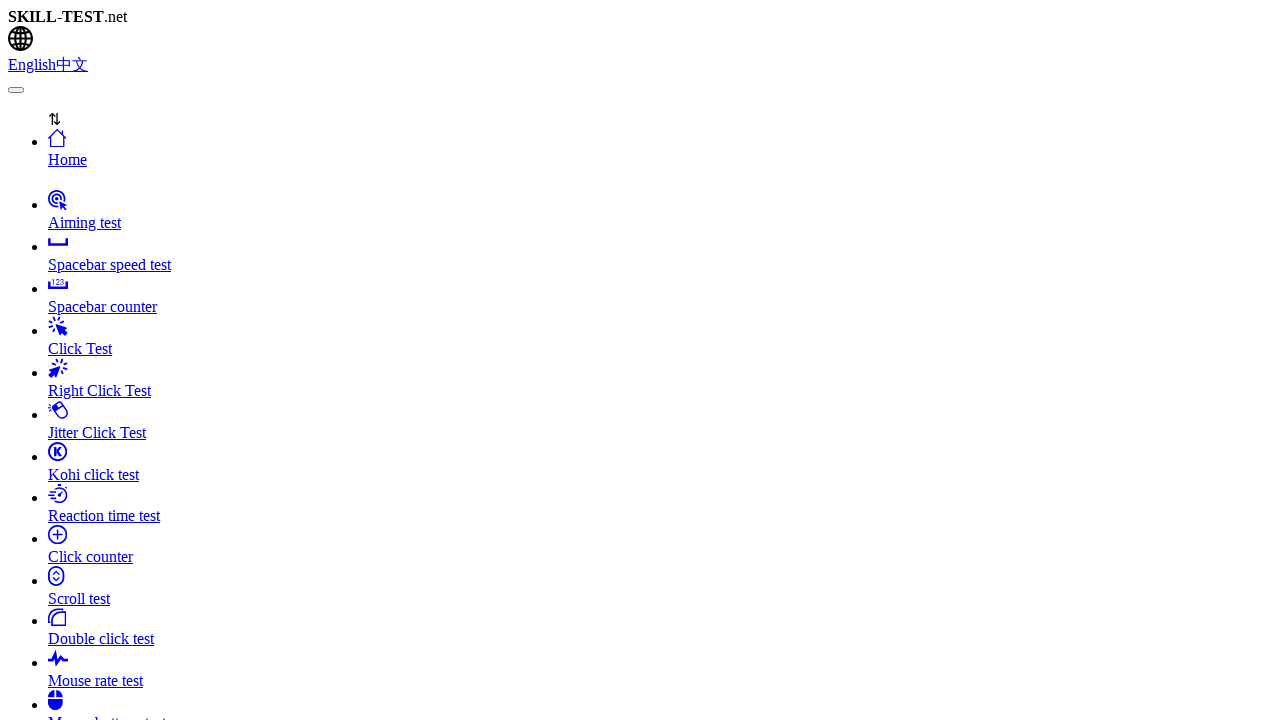

Located reset button with id 'reset'
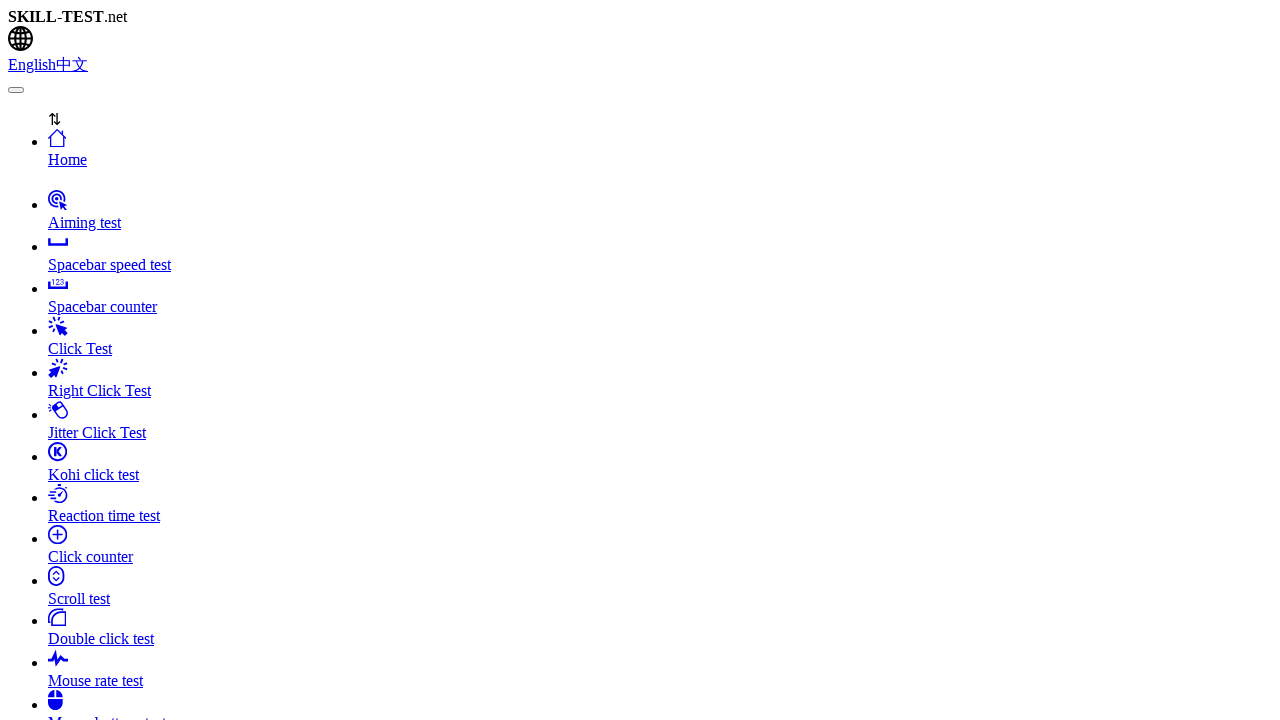

Right-clicked on start button at (30, 360) on #clicker
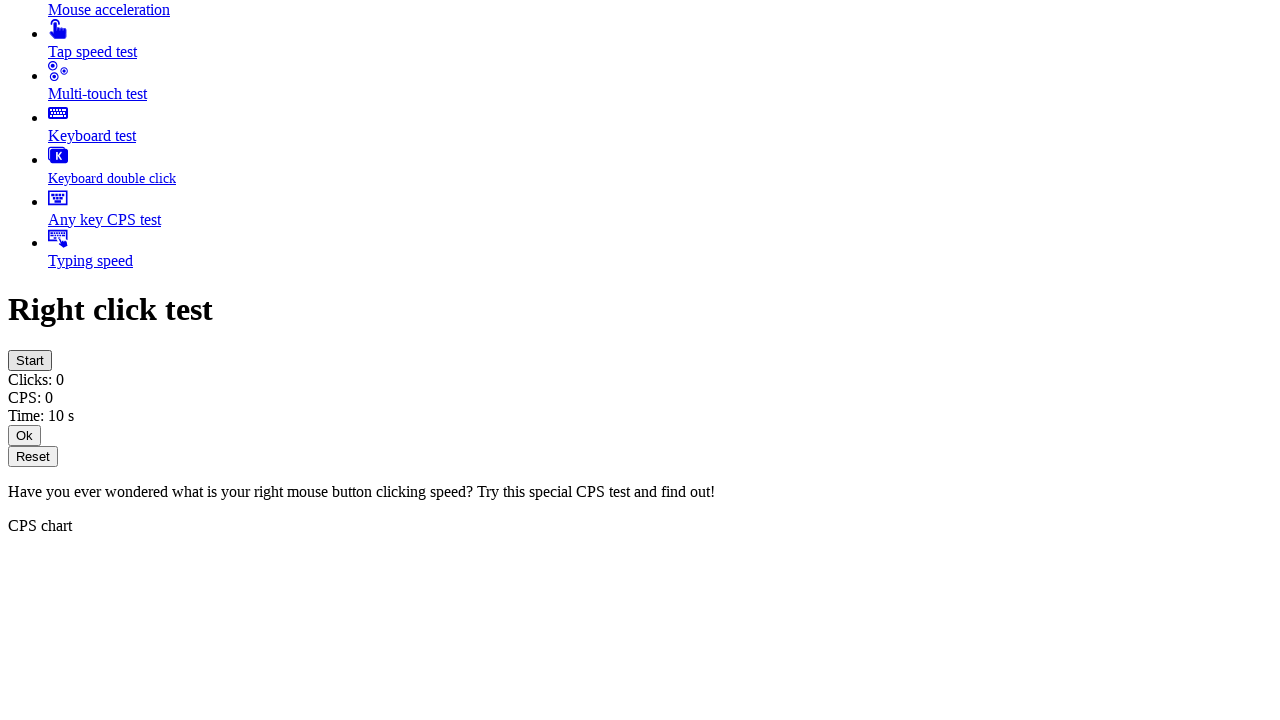

Waited for 3 seconds
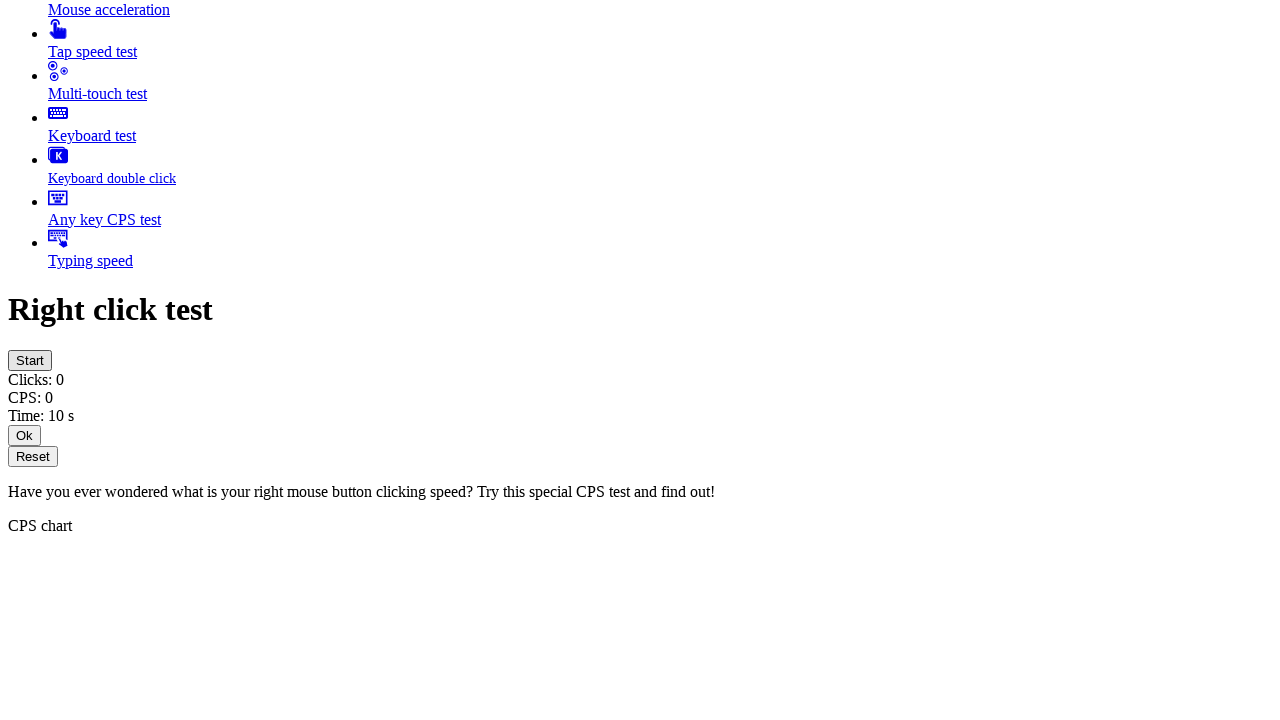

Clicked reset button at (33, 456) on #reset
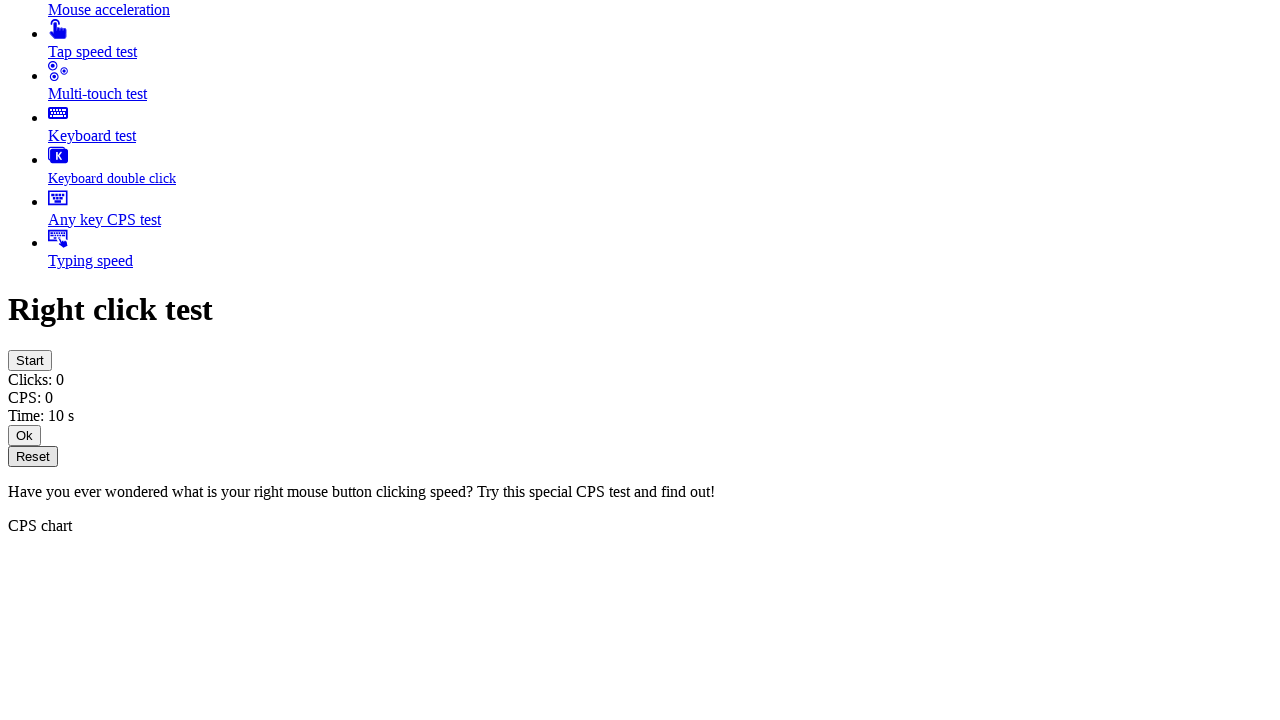

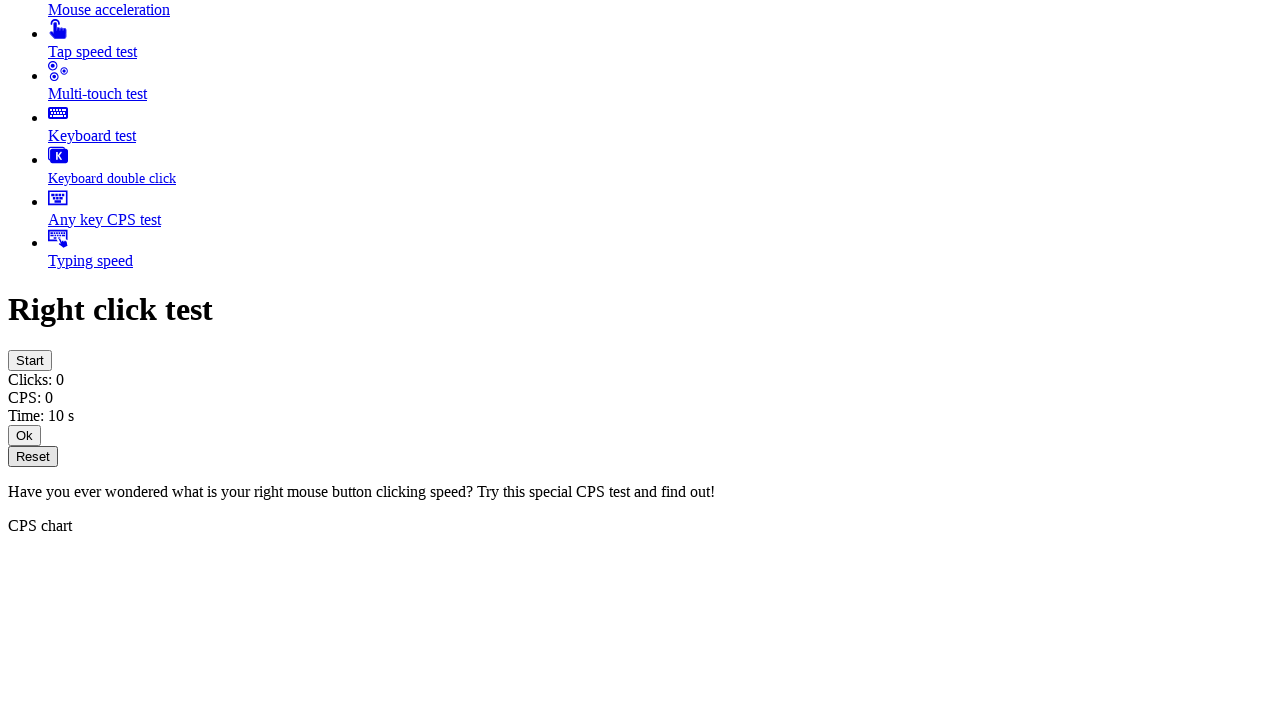